Tests dynamic content loading by clicking a start button and waiting for a "Hello World!" message to appear

Starting URL: http://the-internet.herokuapp.com/dynamic_loading/2

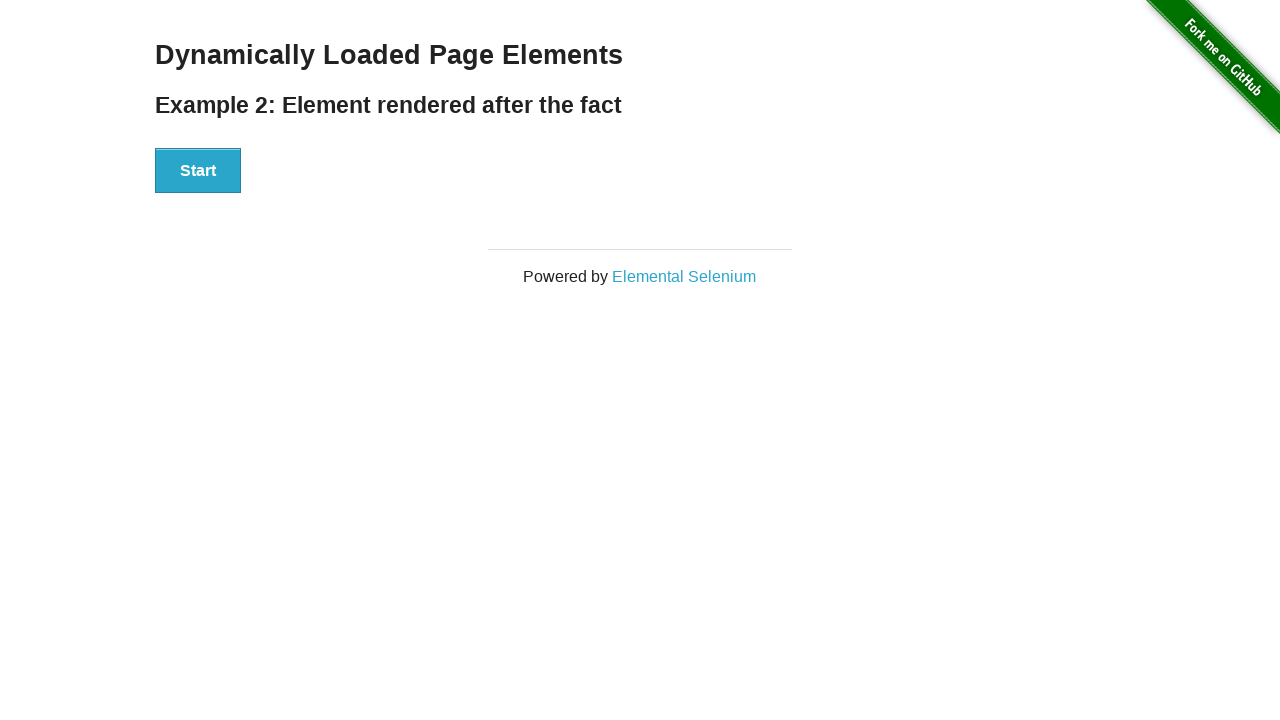

Clicked start button to trigger dynamic loading at (198, 171) on #start button
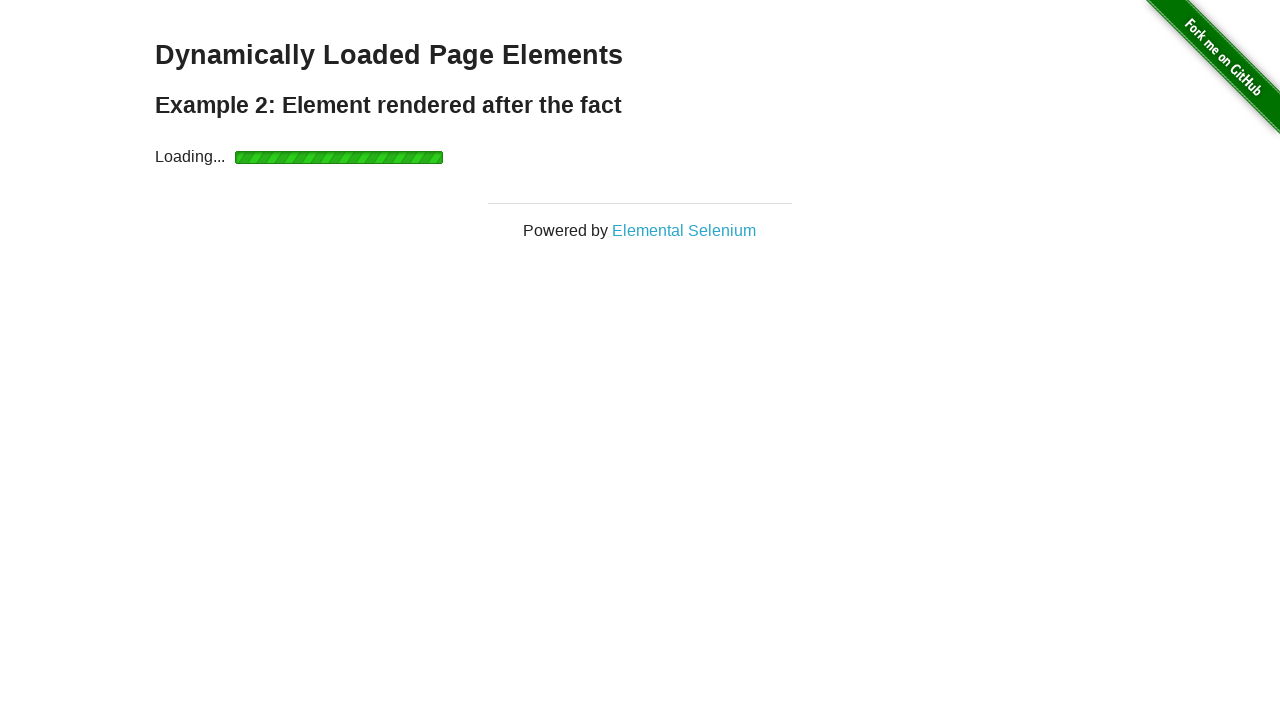

Waited for finish element to become visible
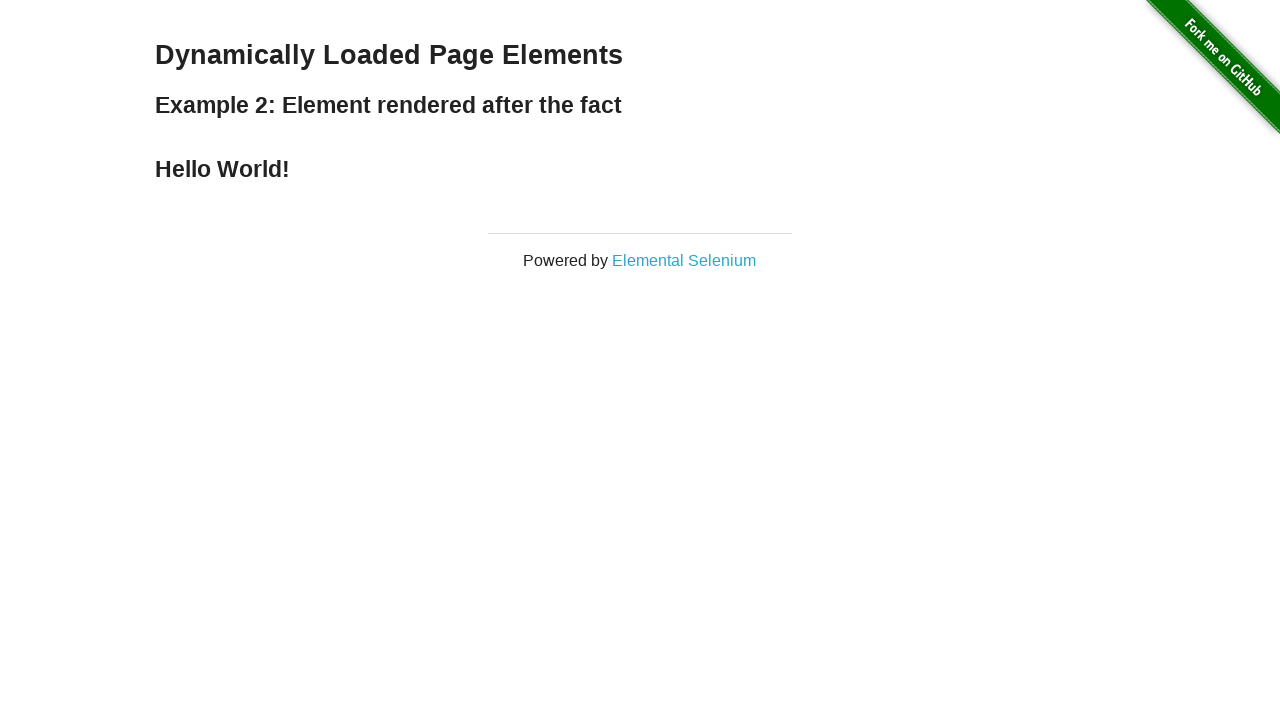

Retrieved text content from finish element
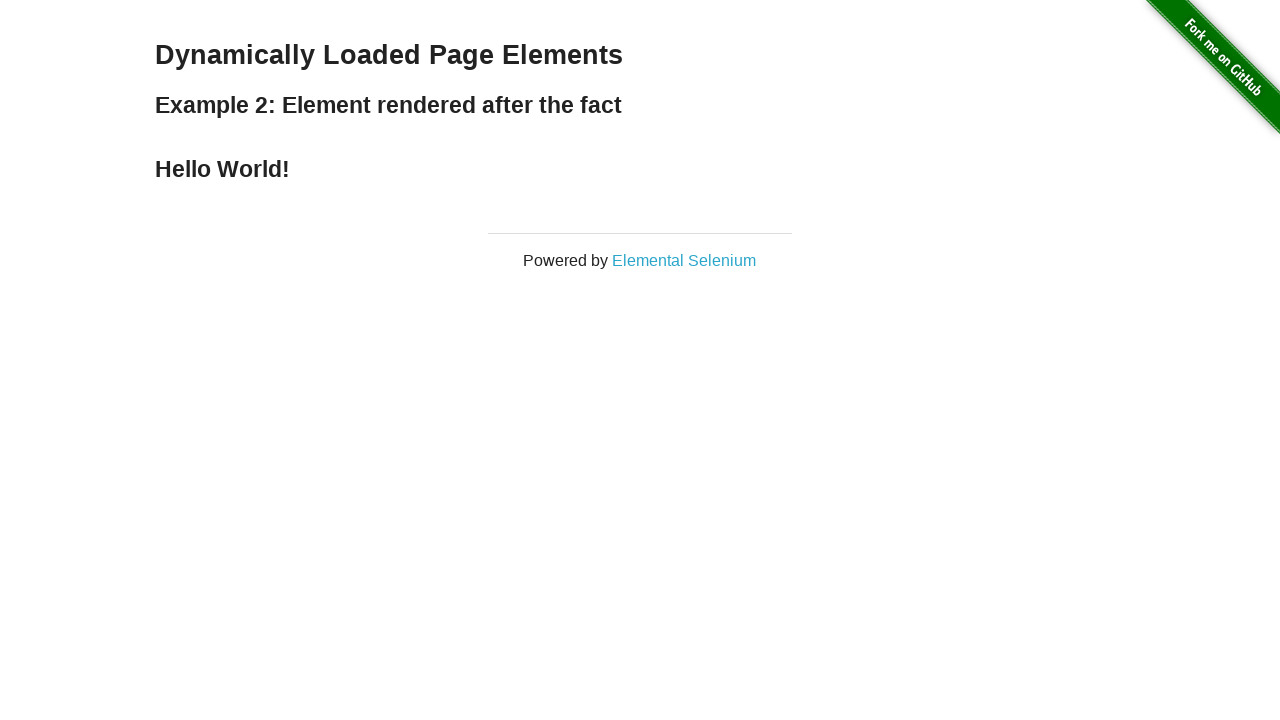

Verified 'Hello World!' message is present in finish element
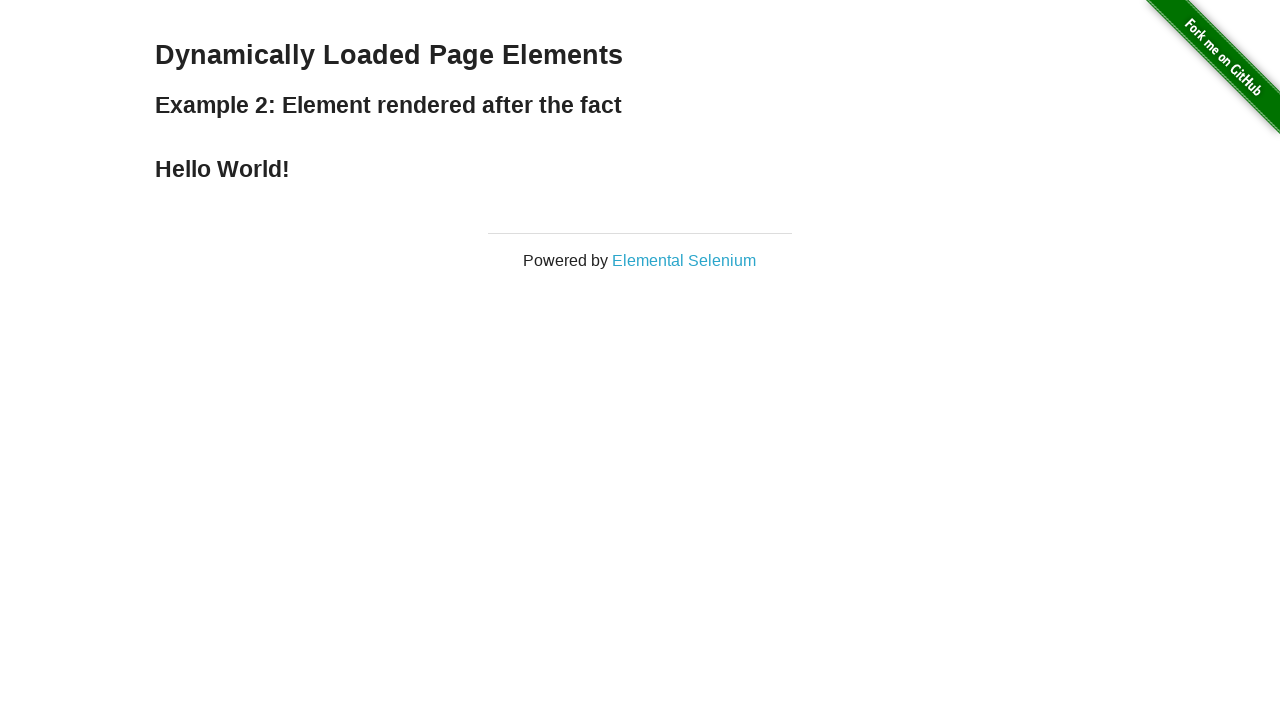

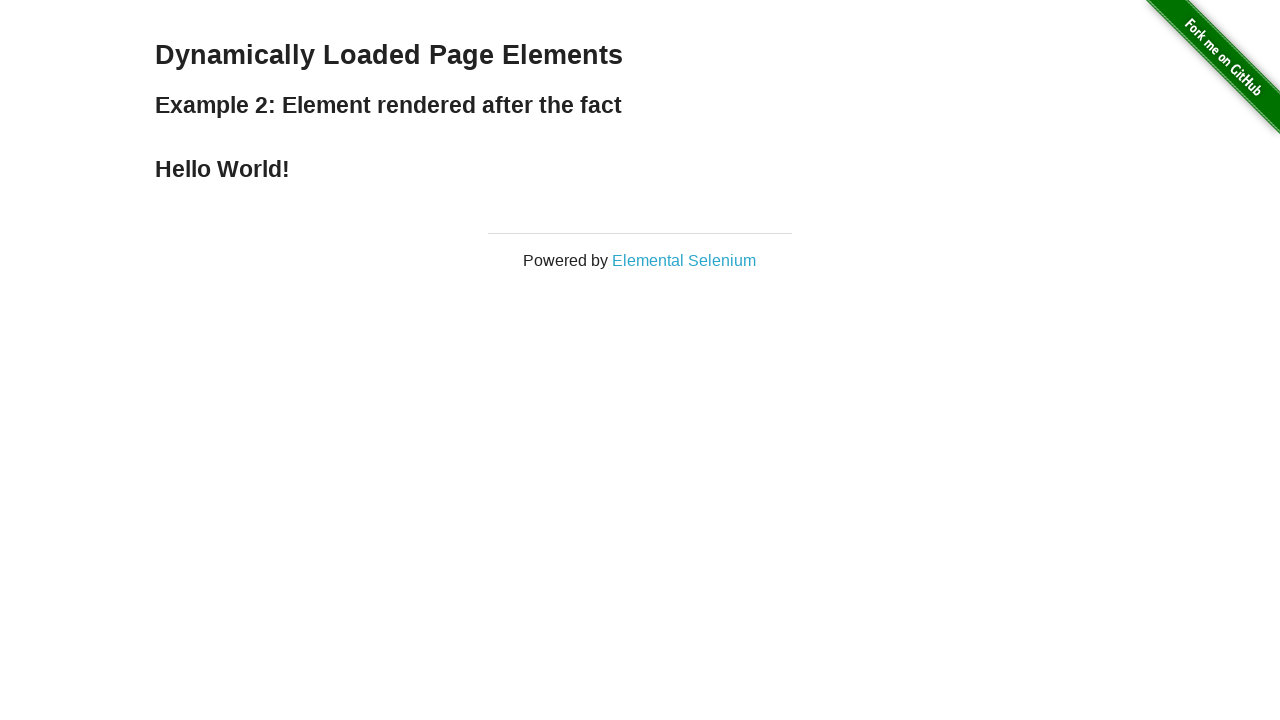